Tests form filling functionality by entering first name, last name, job title and selecting an education level radio button

Starting URL: https://formy-project.herokuapp.com/form

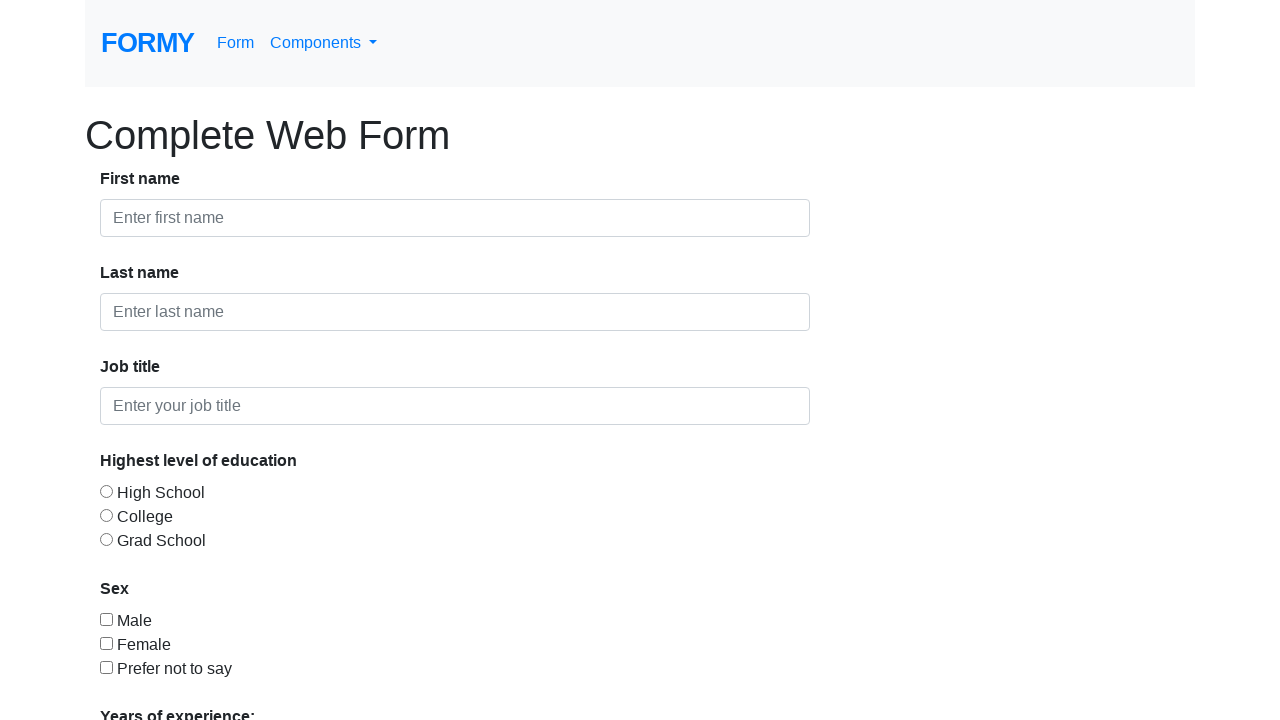

Filled first name field with 'Omar' on #first-name
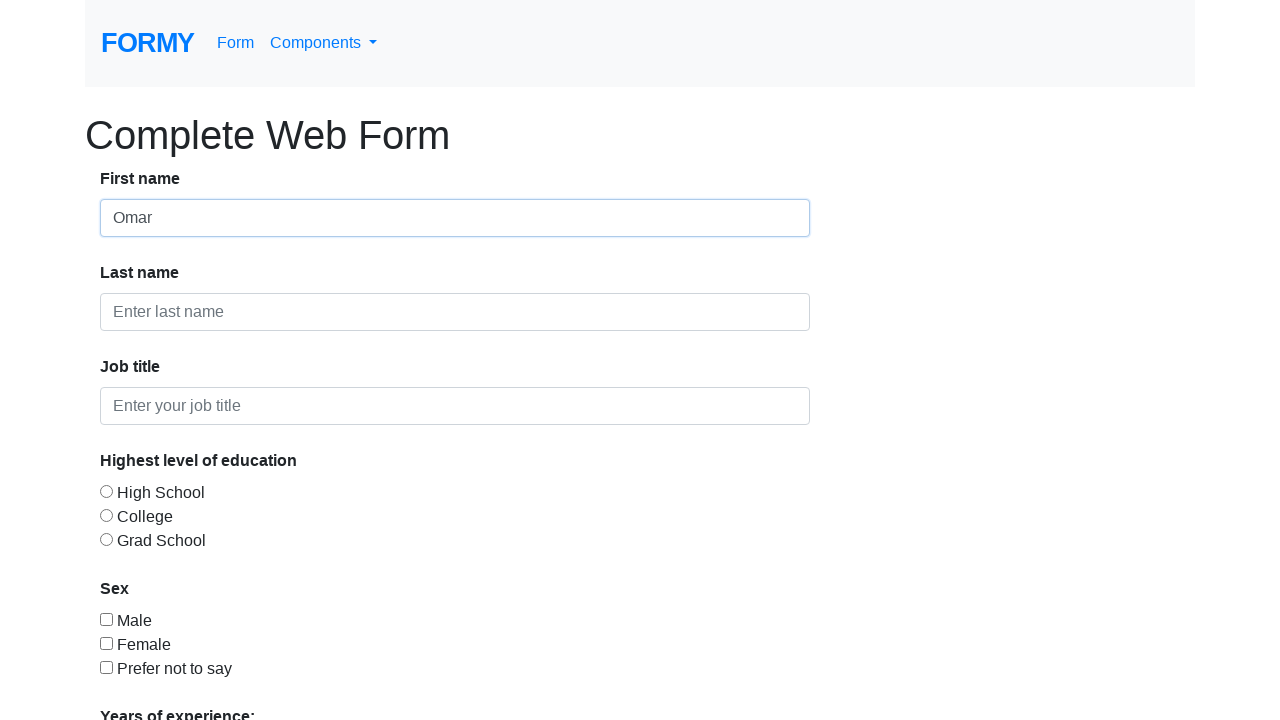

Filled last name field with 'Alsayed' on #last-name
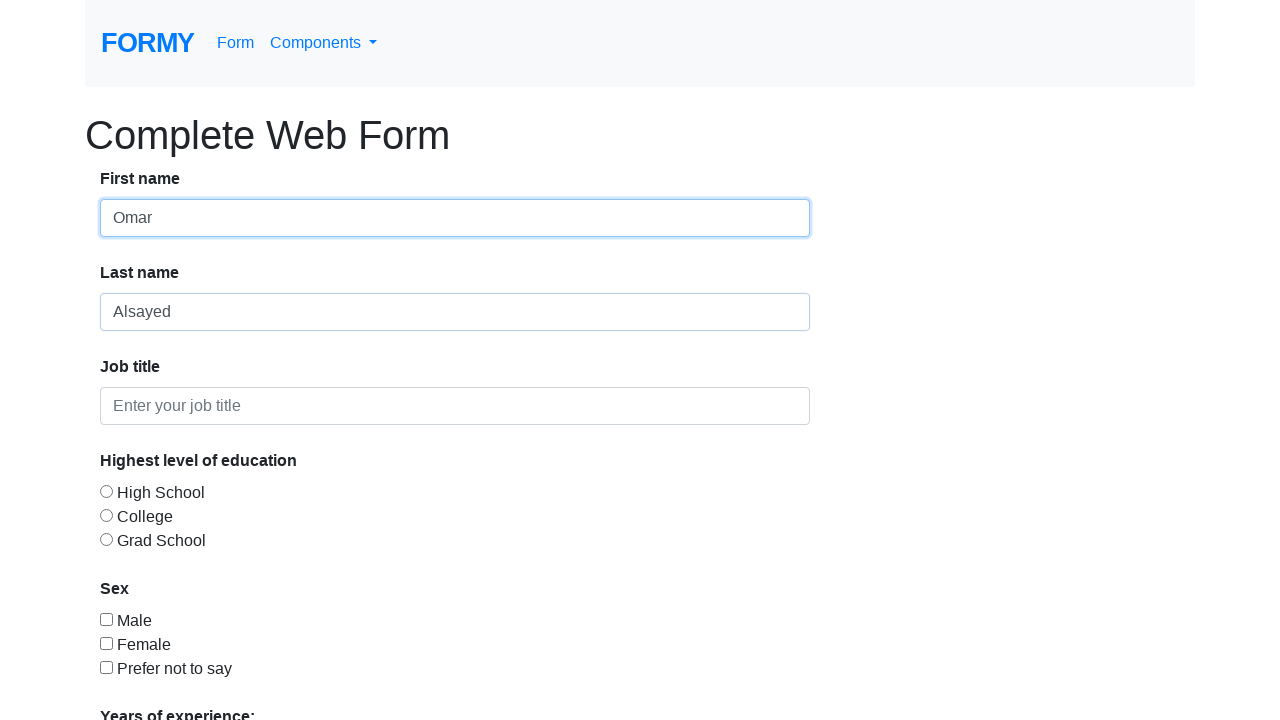

Filled job title field with 'Engineer' on #job-title
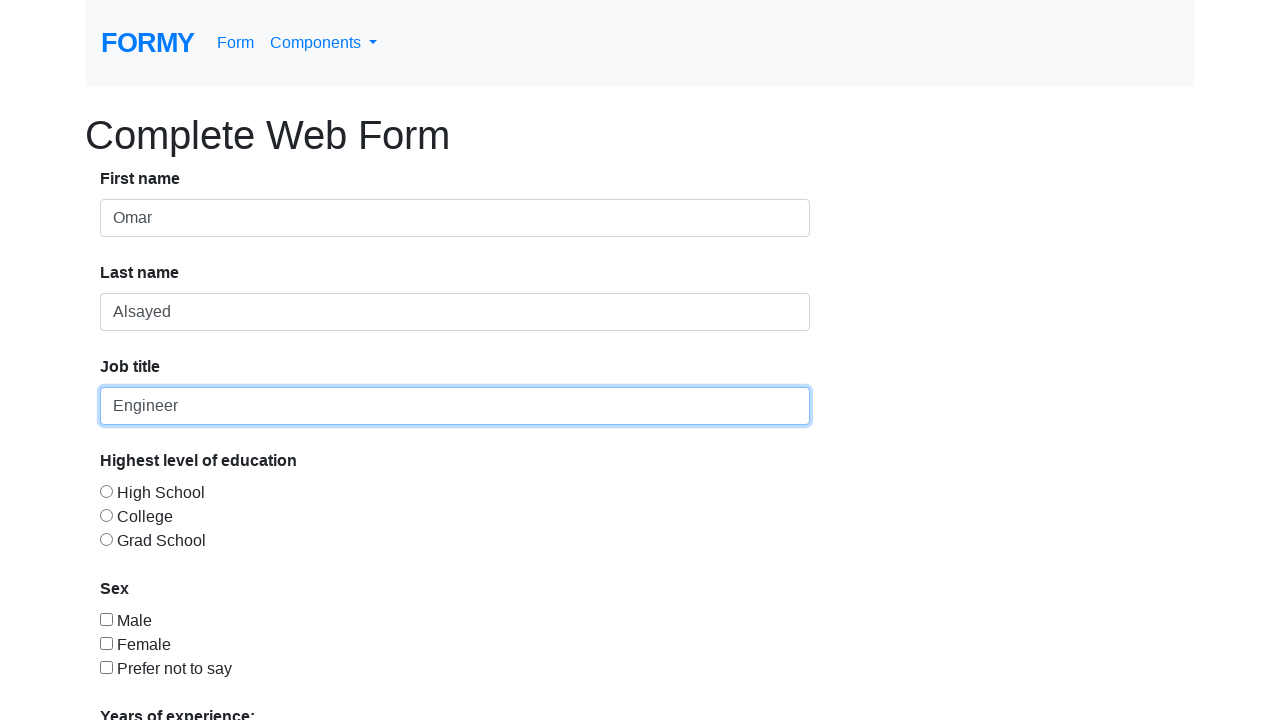

Selected High School education level radio button at (106, 515) on #radio-button-2
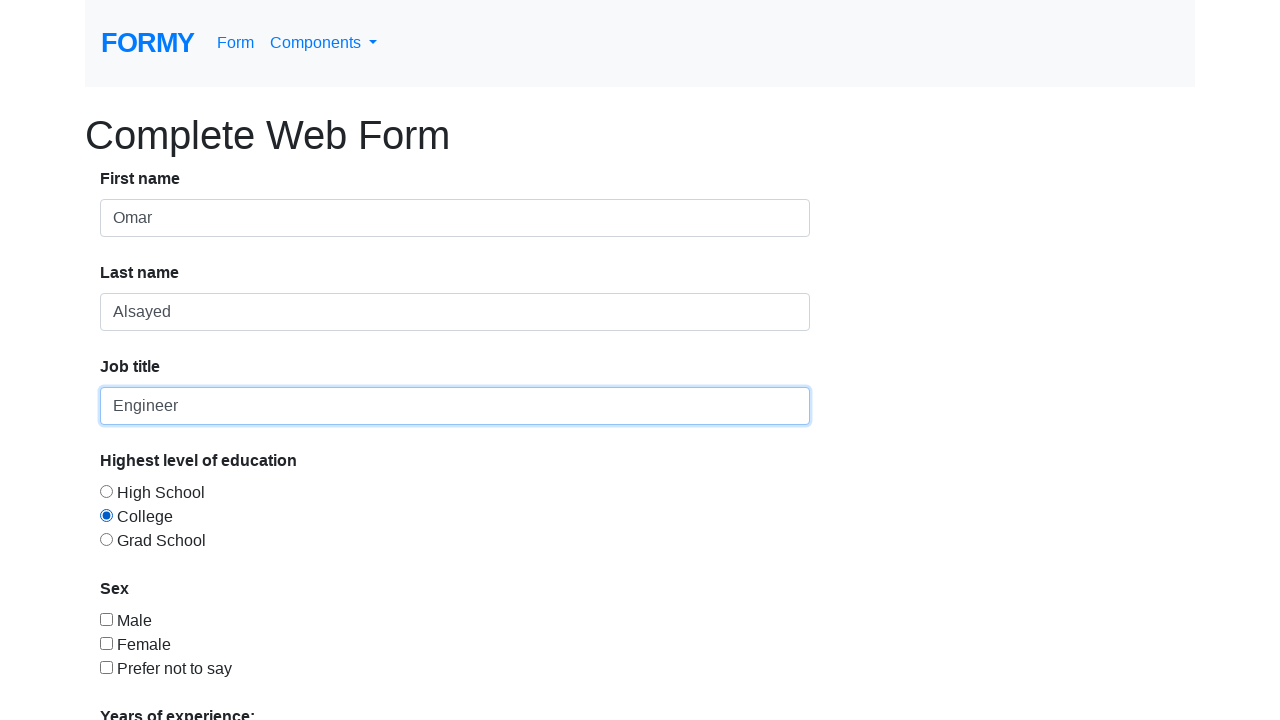

Verified first name field contains 'Omar'
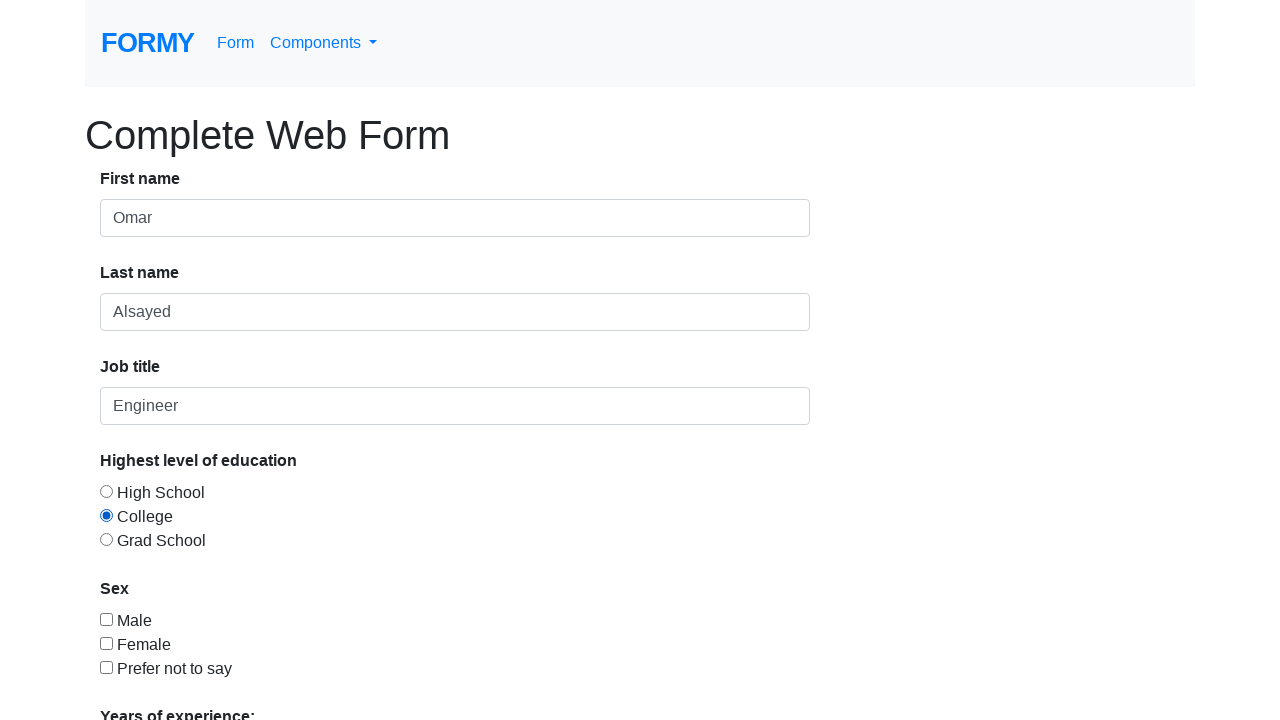

Verified last name field contains 'Alsayed'
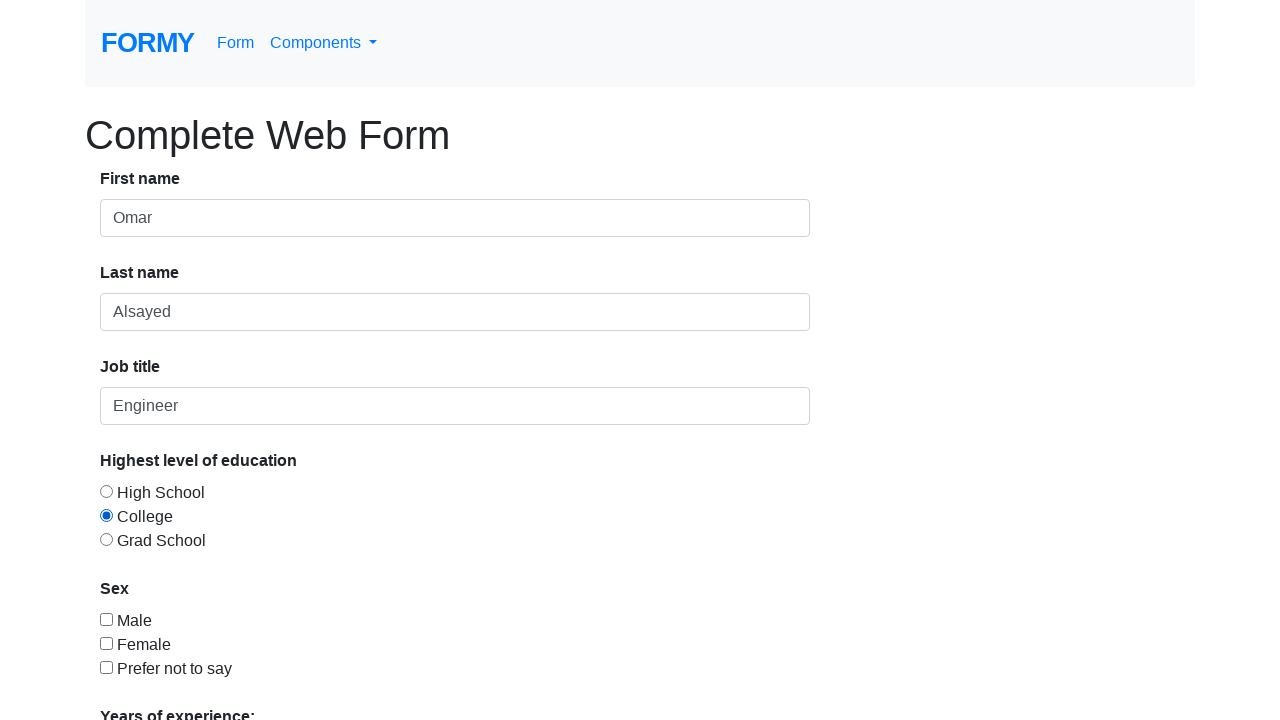

Verified job title field contains 'Engineer'
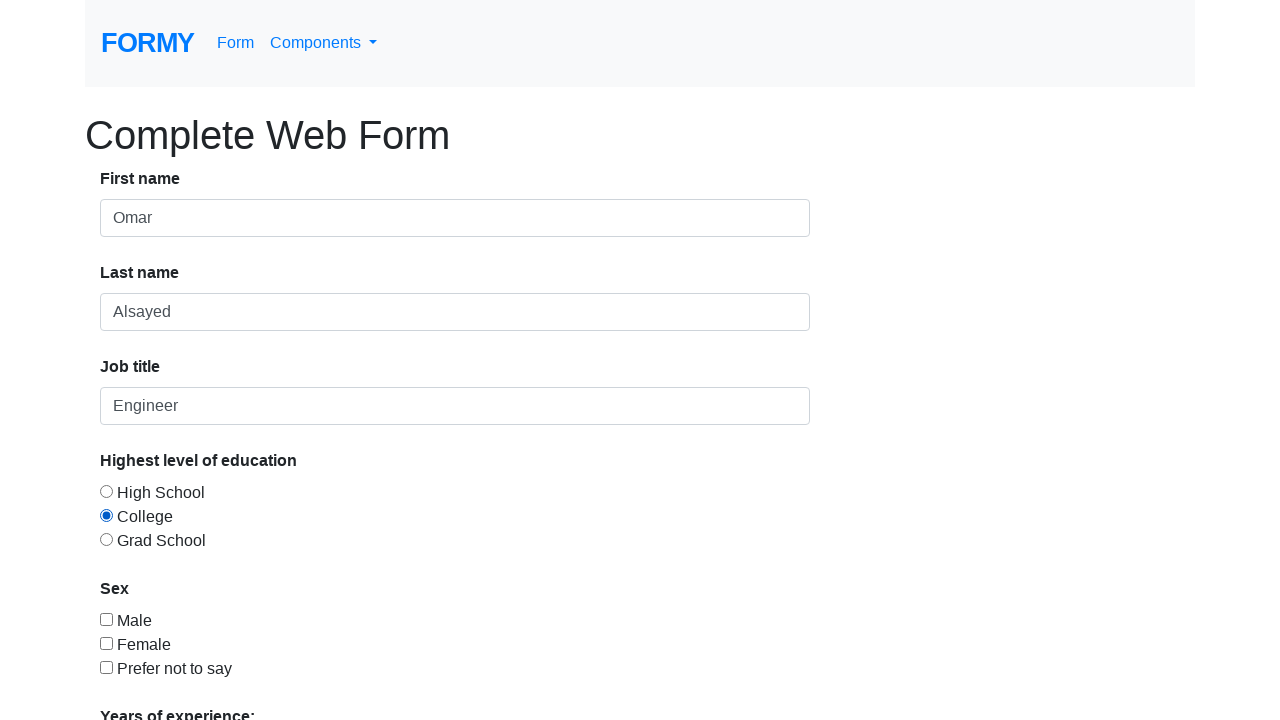

Verified High School radio button is selected
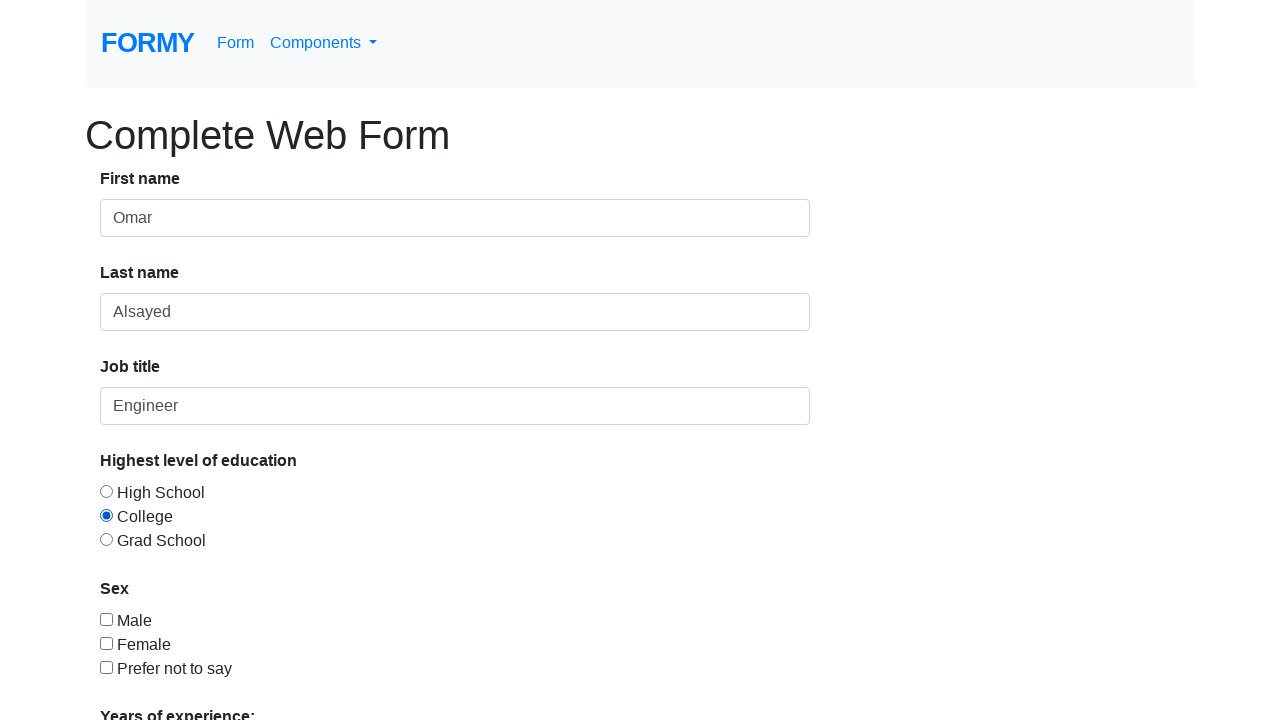

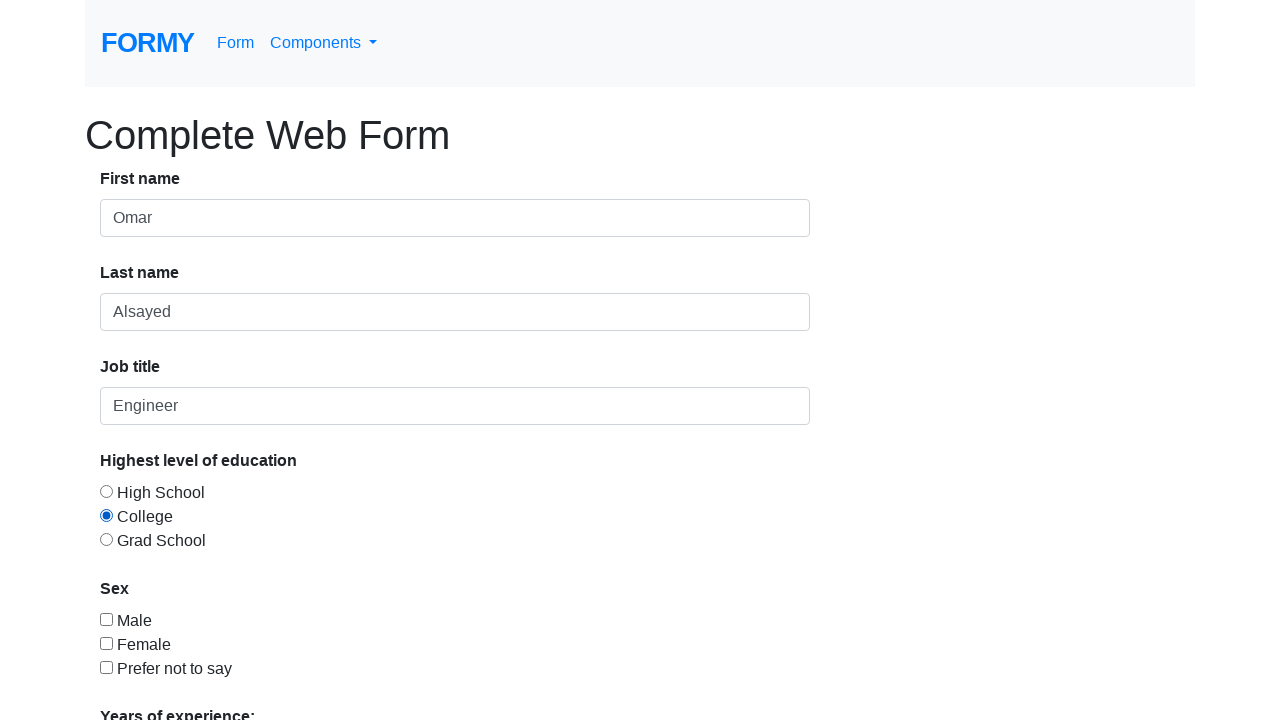